Tests clicking the UITAP logo in the navbar navigates back to the main page

Starting URL: http://uitestingplayground.com/dynamicid

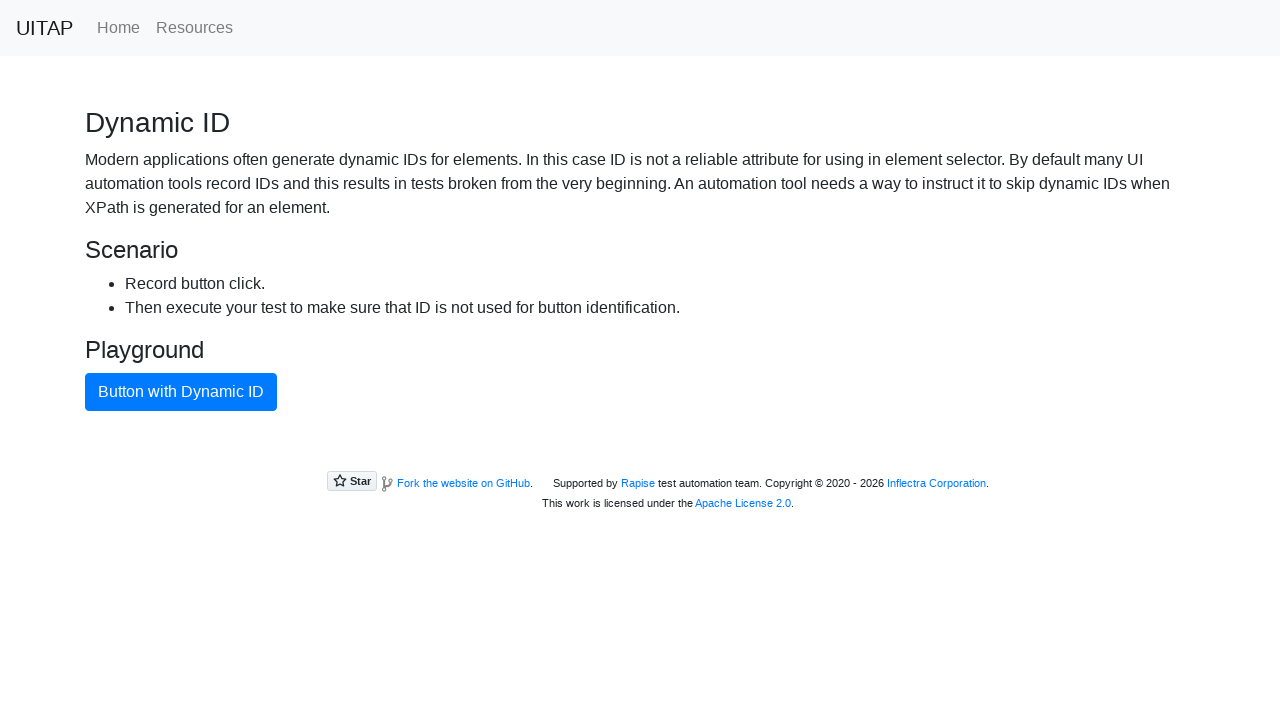

Clicked the UITAP logo in the navbar at (44, 28) on a.navbar-brand
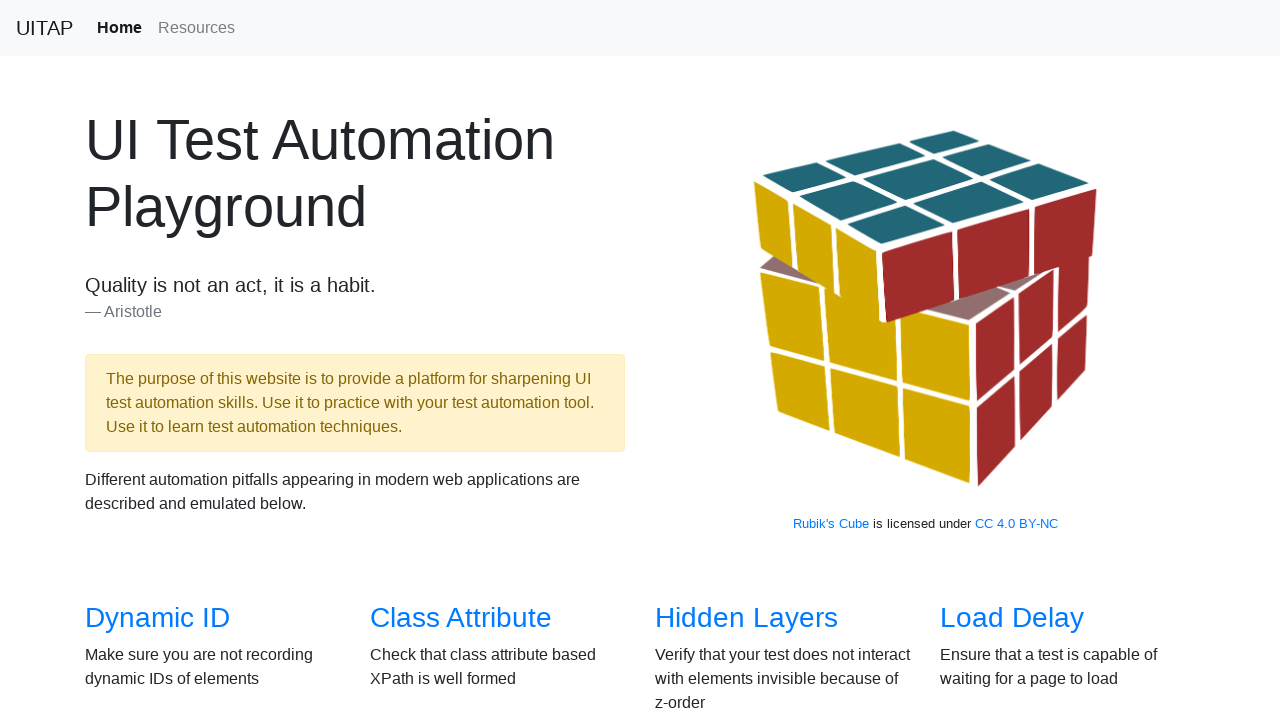

Main page title loaded, verifying navigation back to home page
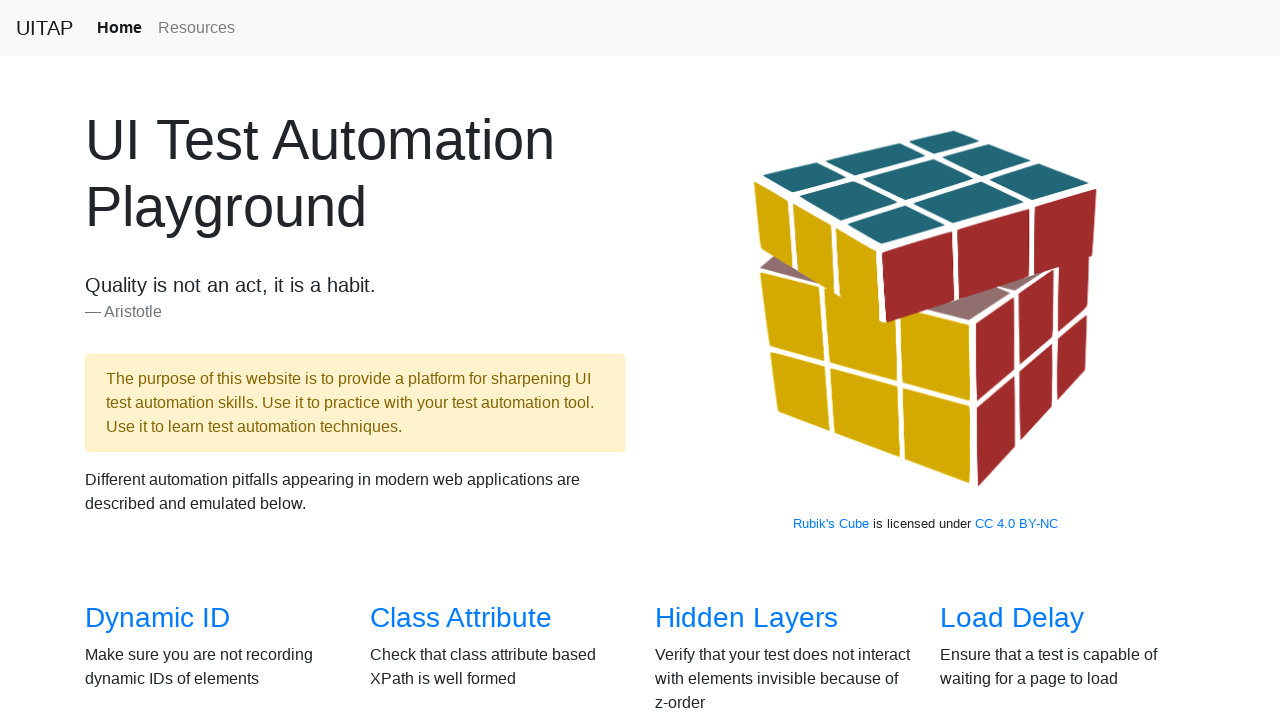

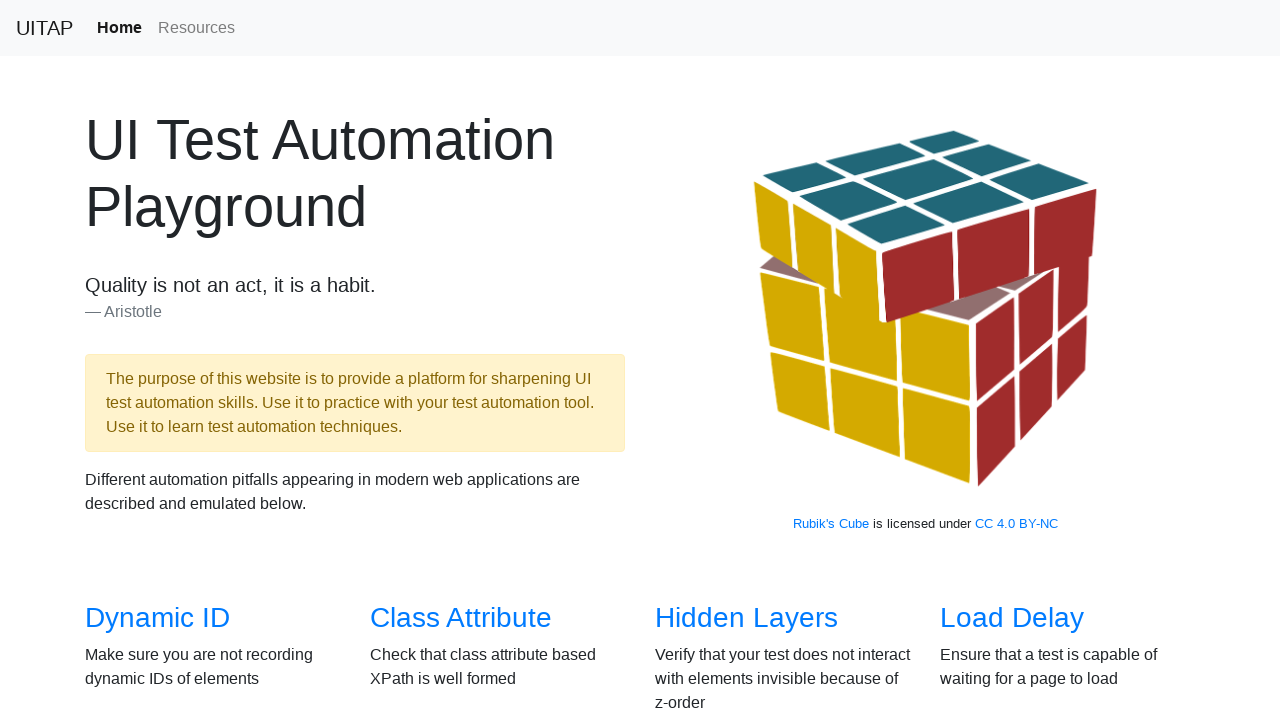